Tests navigation on Bootstrap documentation site by clicking the Documentation link and verifying the intro heading is displayed

Starting URL: https://getbootstrap.com/docs/4.0/examples/

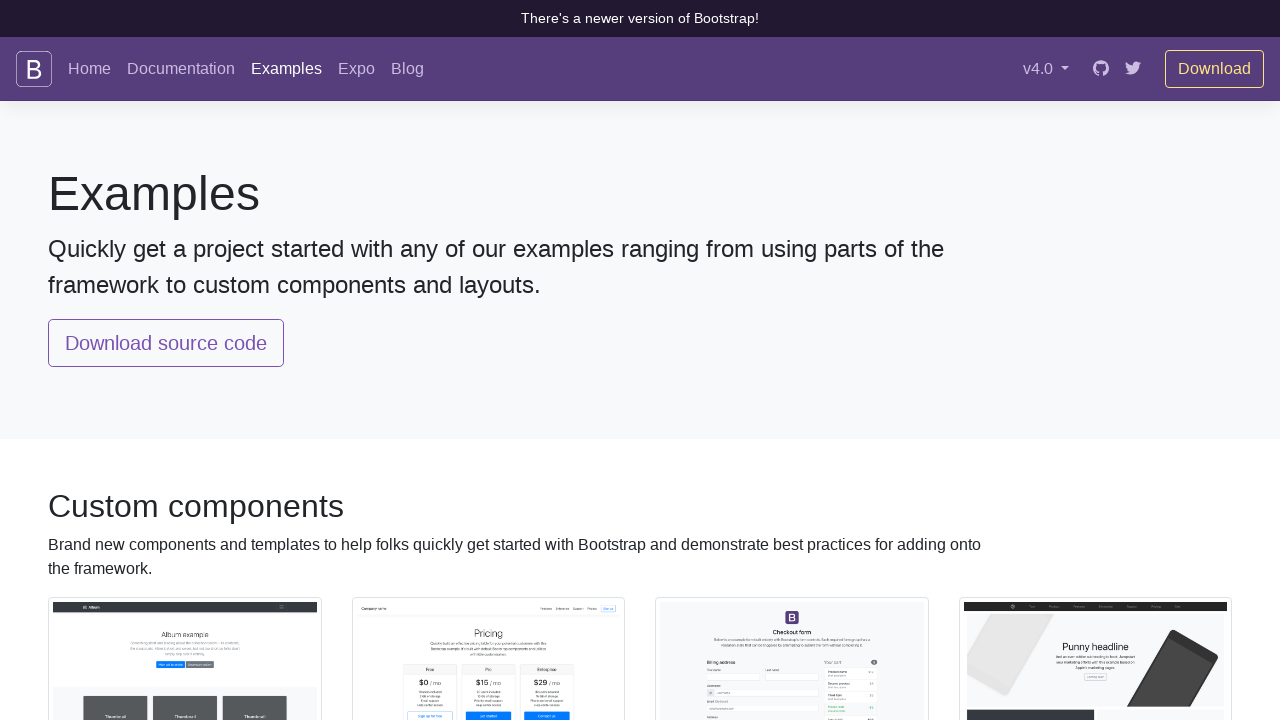

Clicked the Documentation link at (181, 69) on xpath=//a[normalize-space()='Documentation']
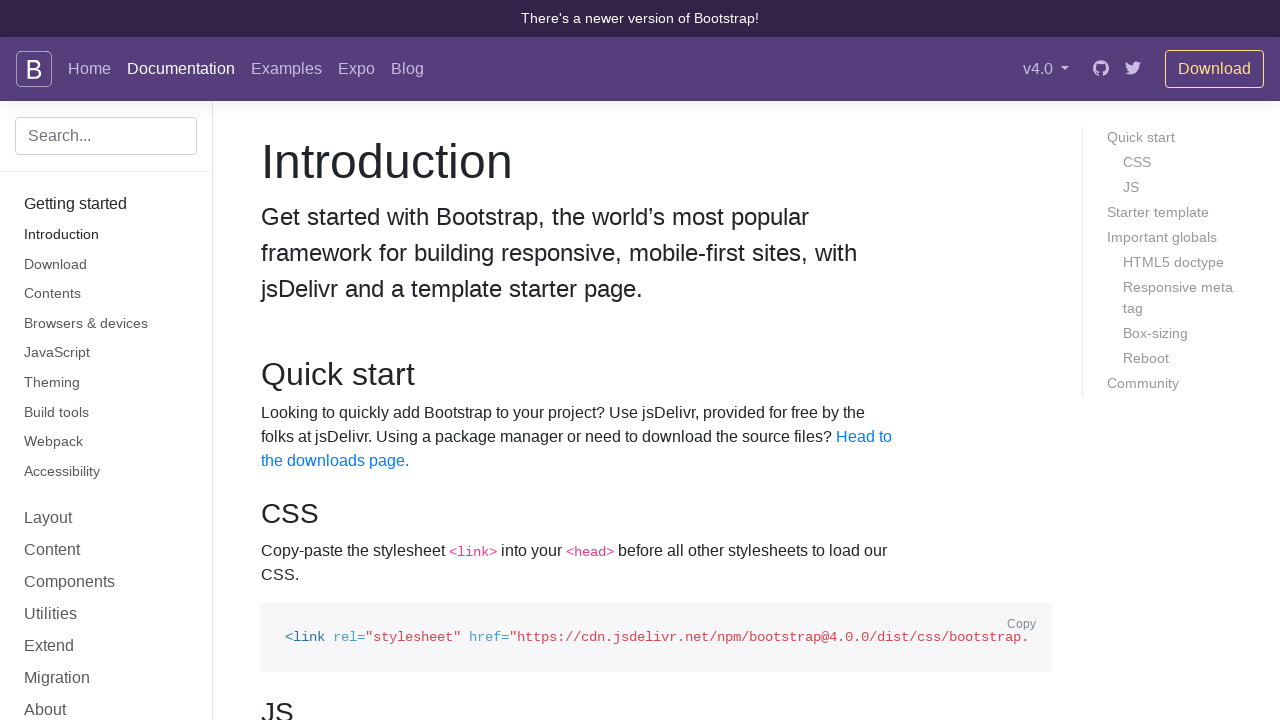

Intro heading (h1#content) is displayed
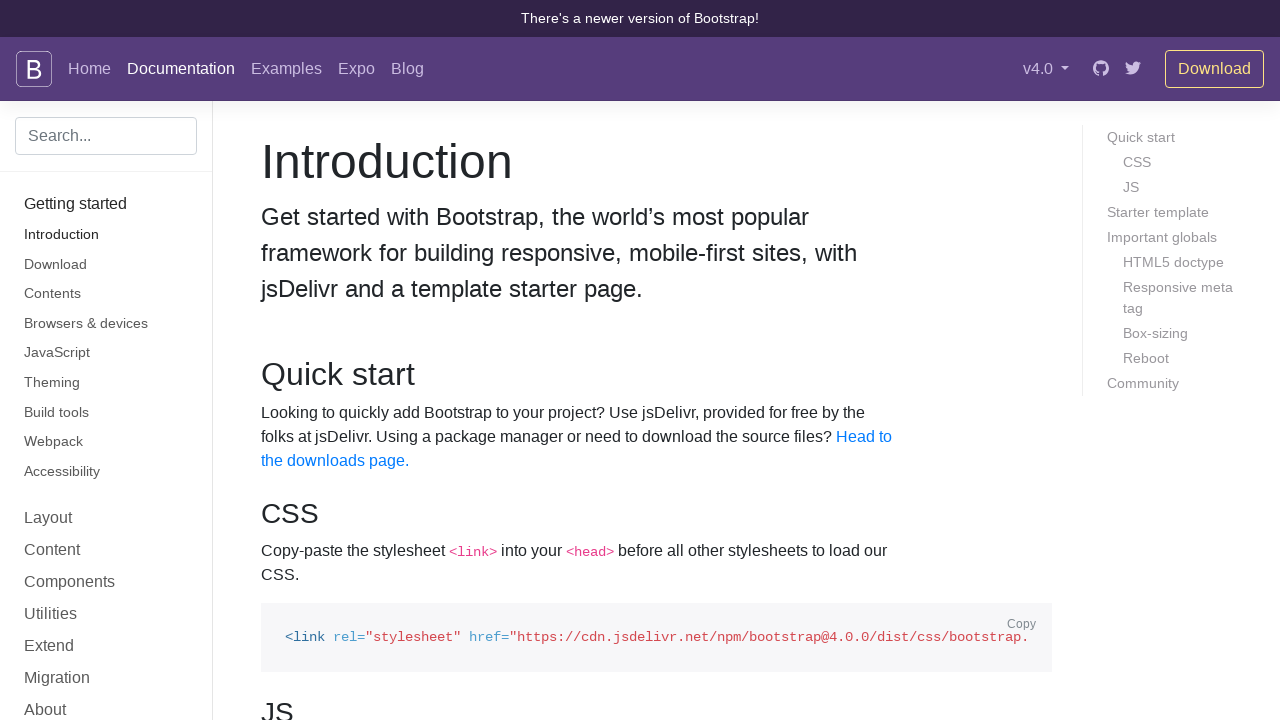

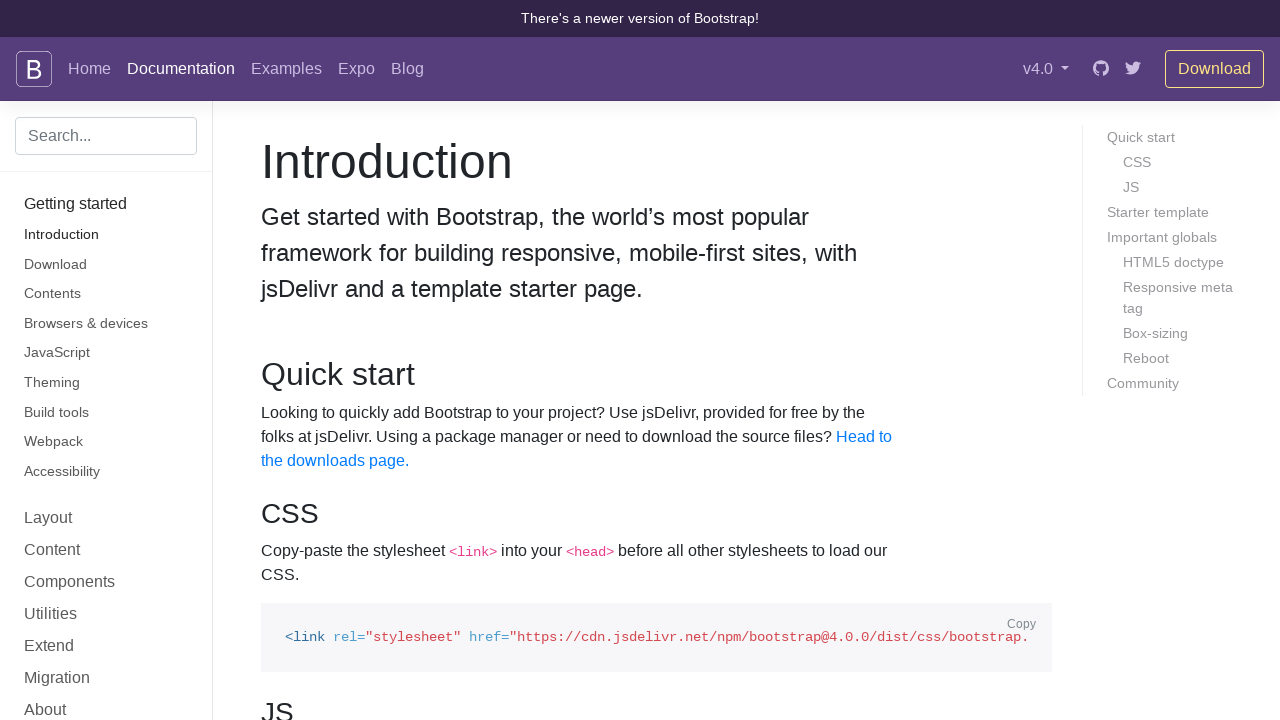